Solves a math puzzle by reading a value from the page, calculating log(abs(12*sin(x))), filling in the answer, selecting checkbox and radio button options, then submitting the form.

Starting URL: http://suninjuly.github.io/math.html

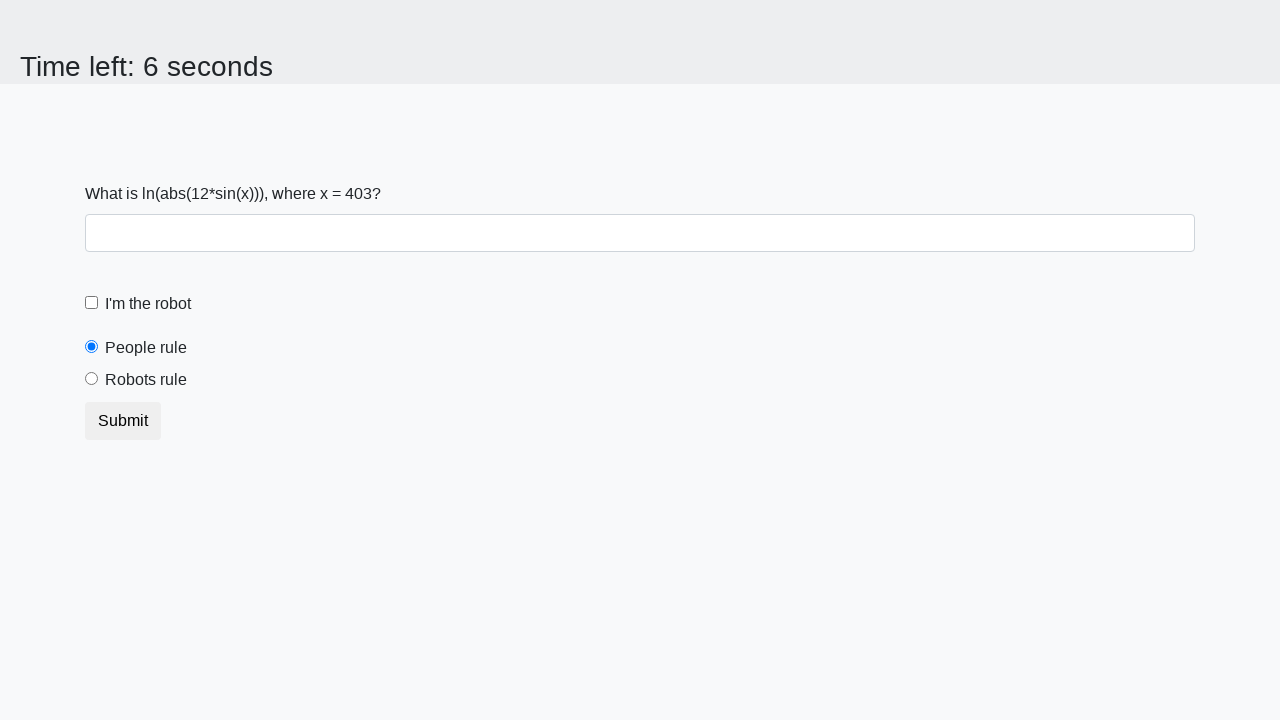

Read input value from #input_value element
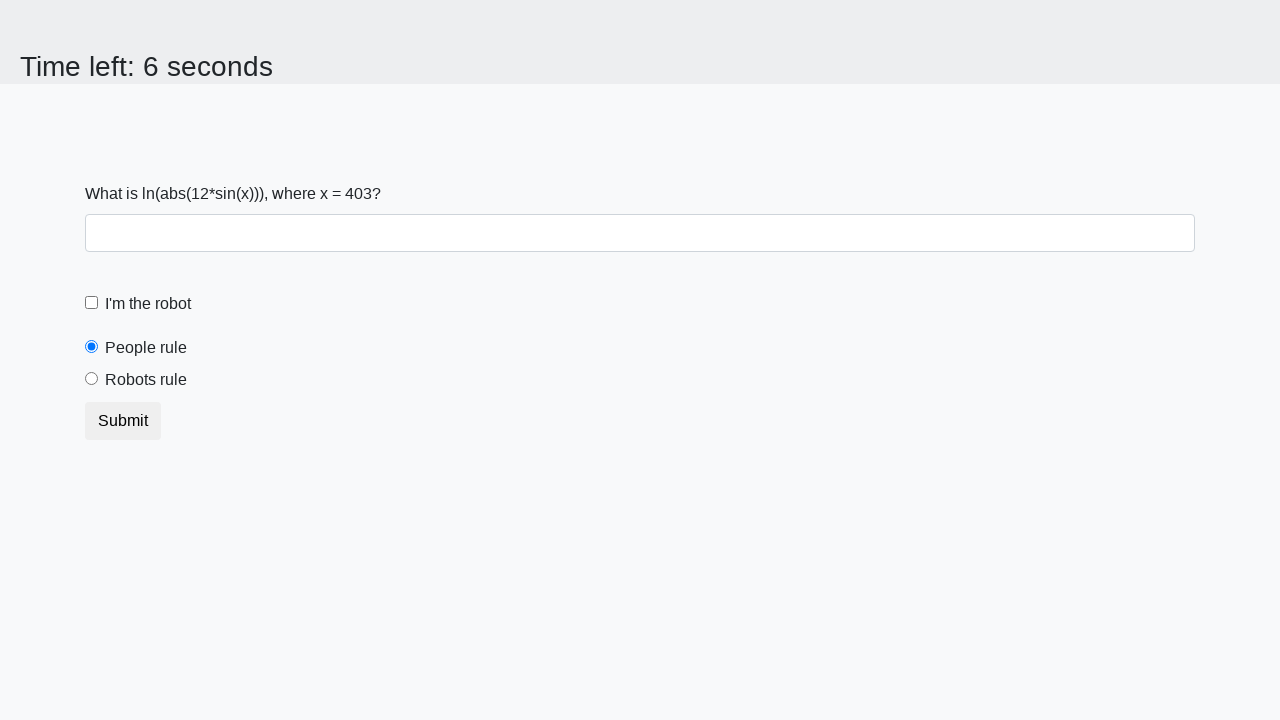

Calculated answer: log(abs(12*sin(403))) = 2.2212977561161473
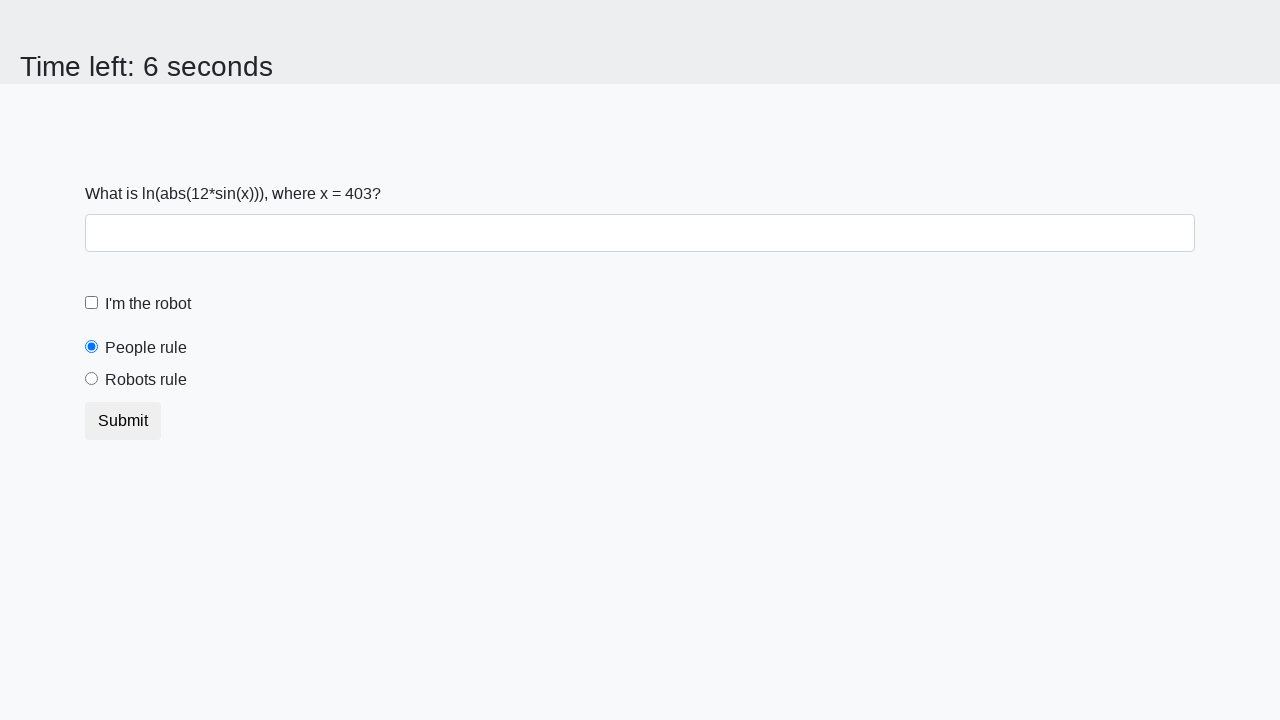

Filled answer field with calculated value on #answer
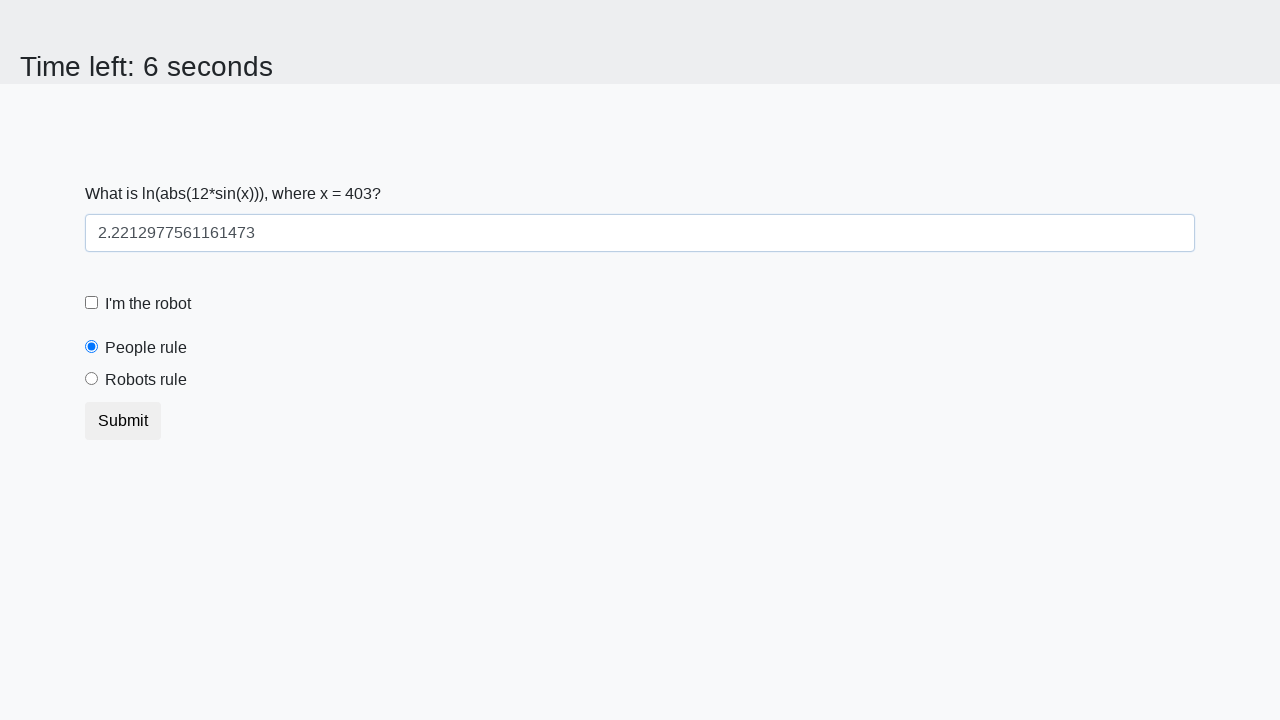

Clicked robot checkbox at (92, 303) on #robotCheckbox
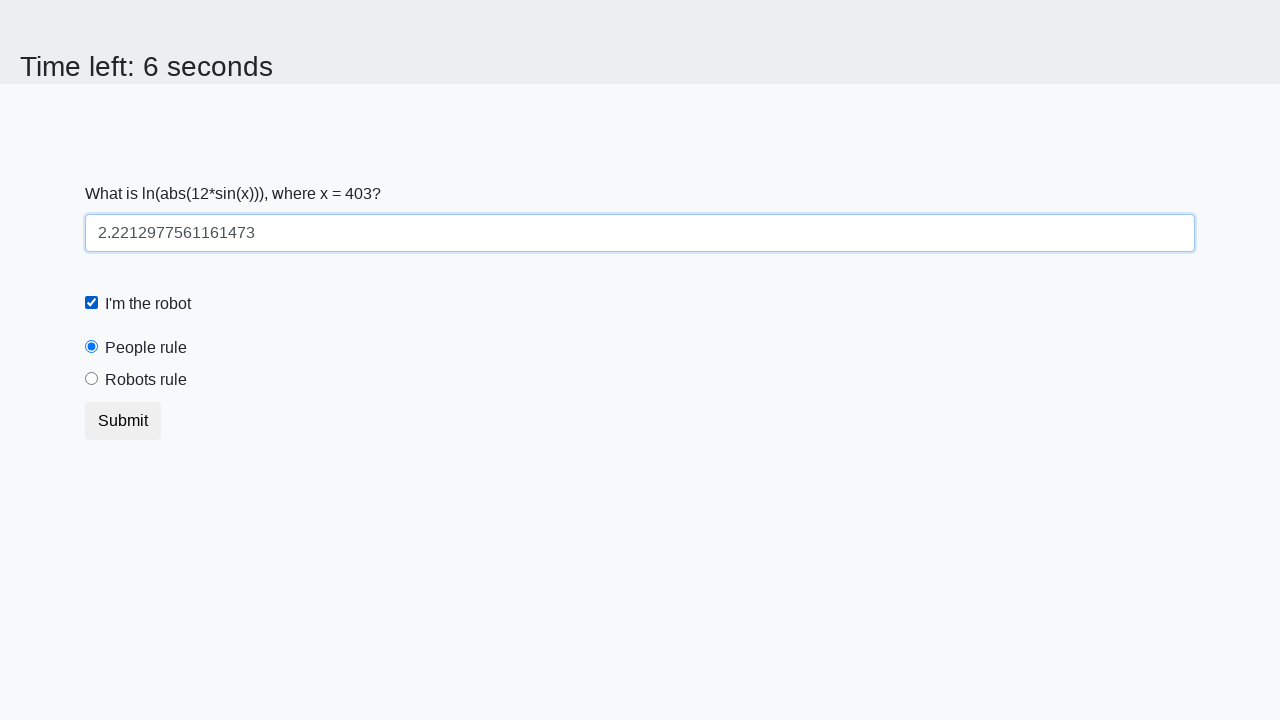

Clicked robots rule radio button at (92, 379) on #robotsRule
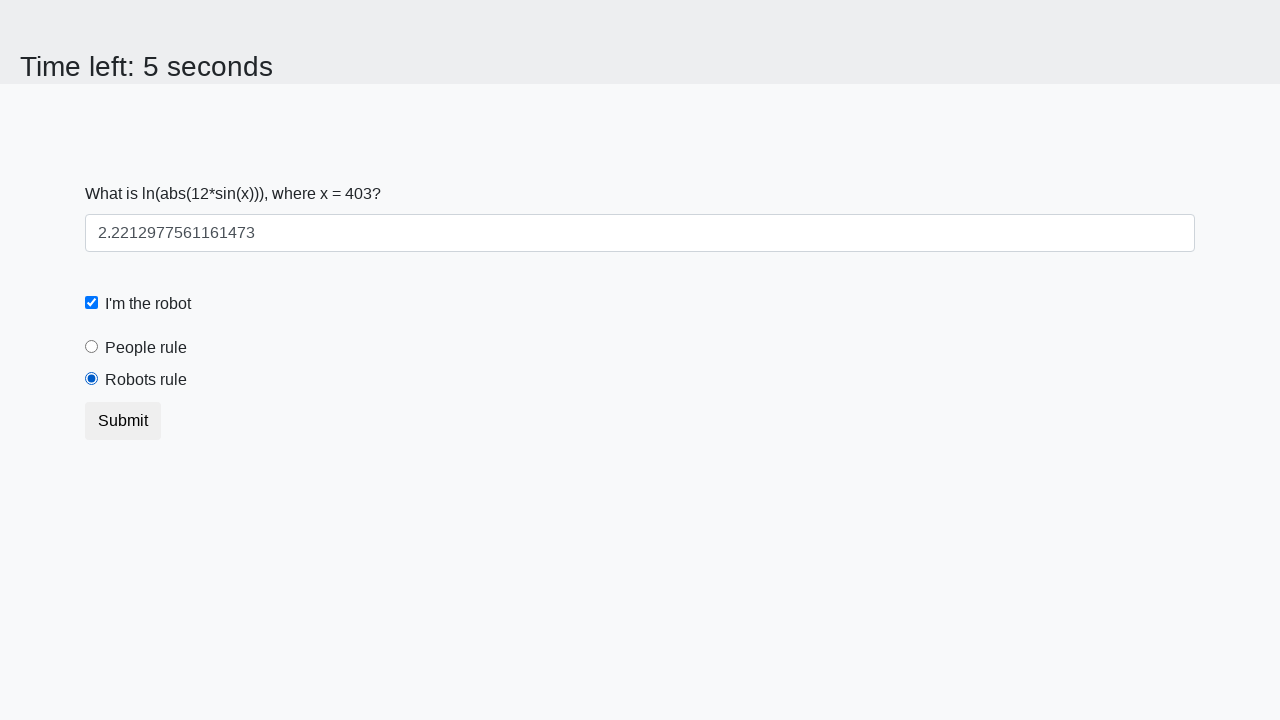

Clicked submit button at (123, 421) on button.btn
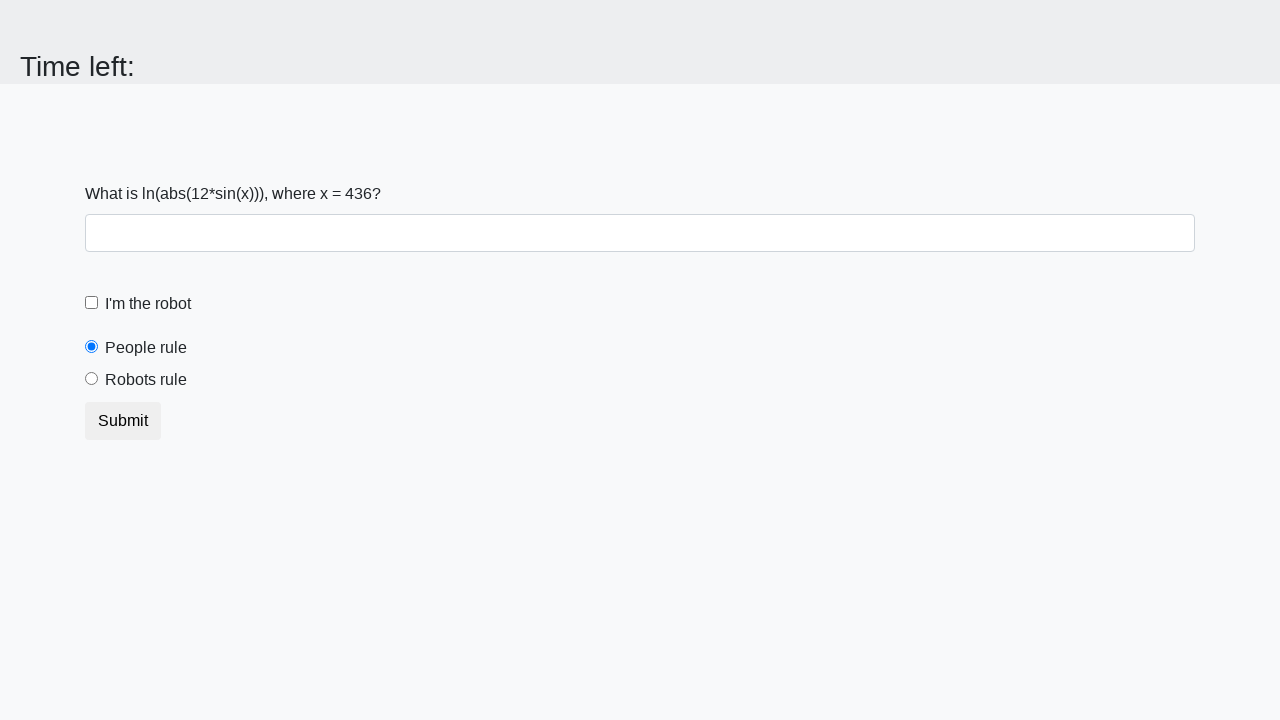

Waited 1000ms for page to process form submission
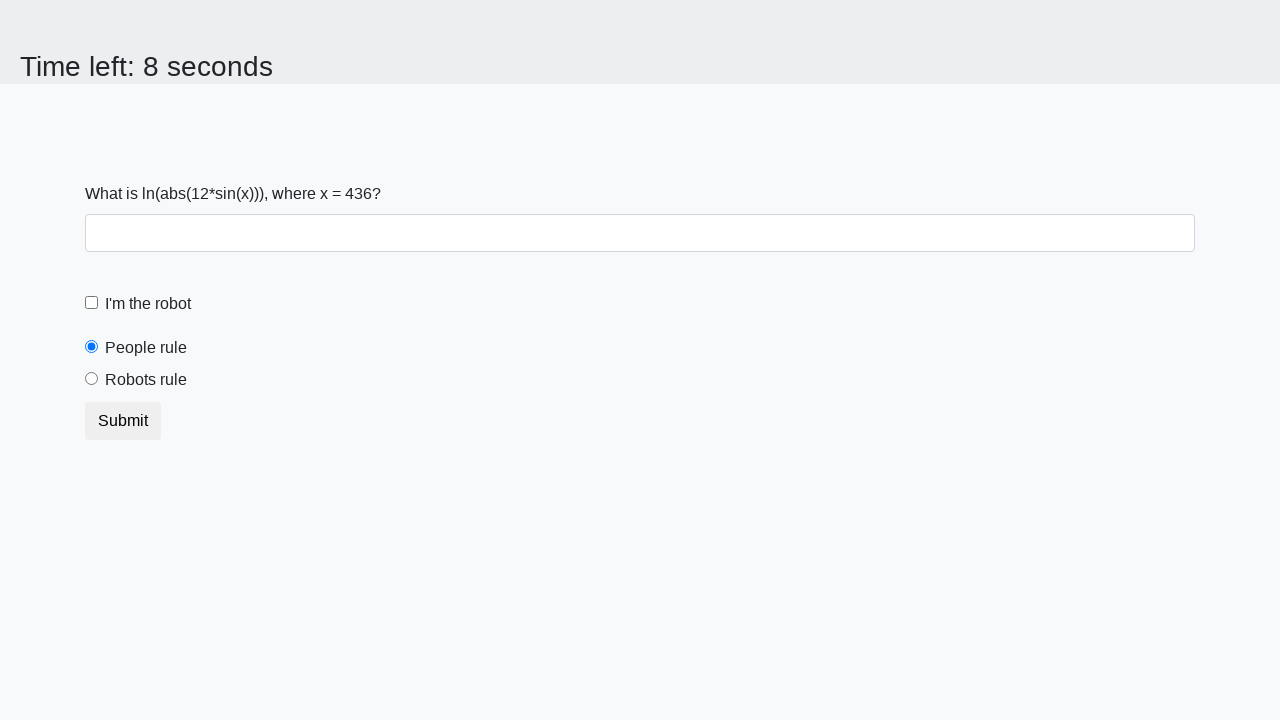

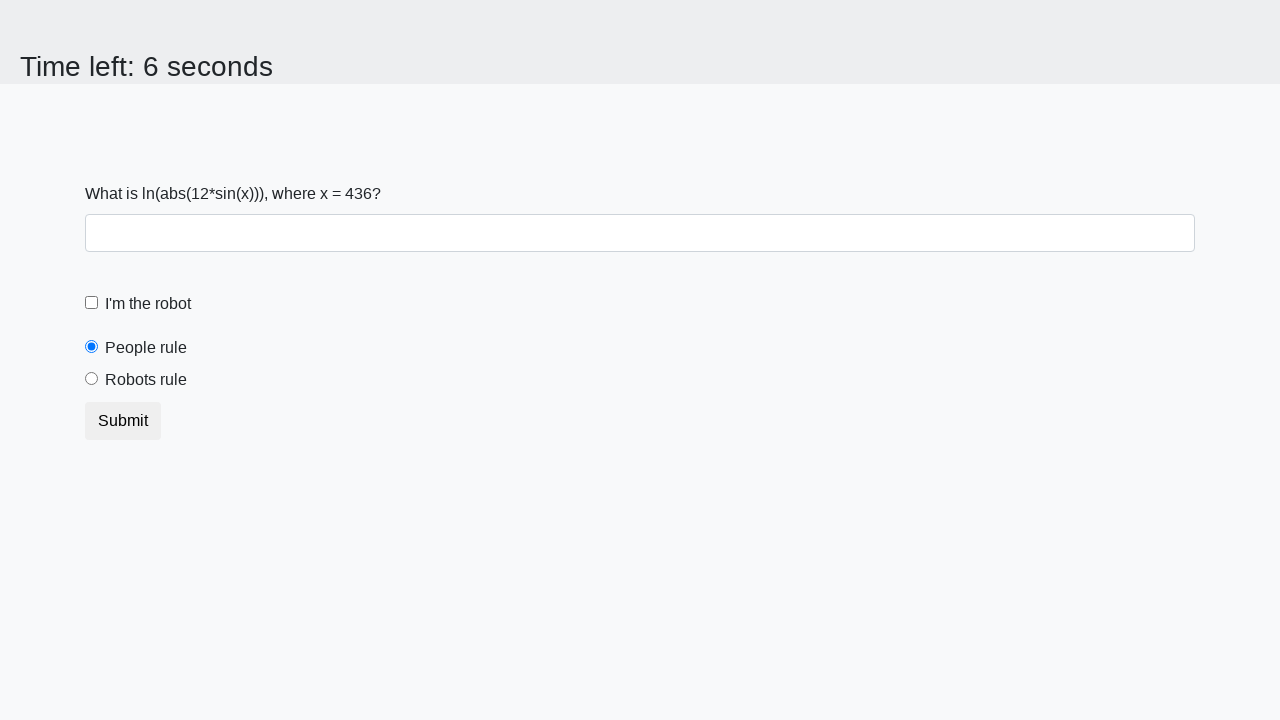